Tests relative locator functionality by finding and clicking on an experience radio button that is positioned to the right of a "Years of Experience" label

Starting URL: https://awesomeqa.com/practice.html

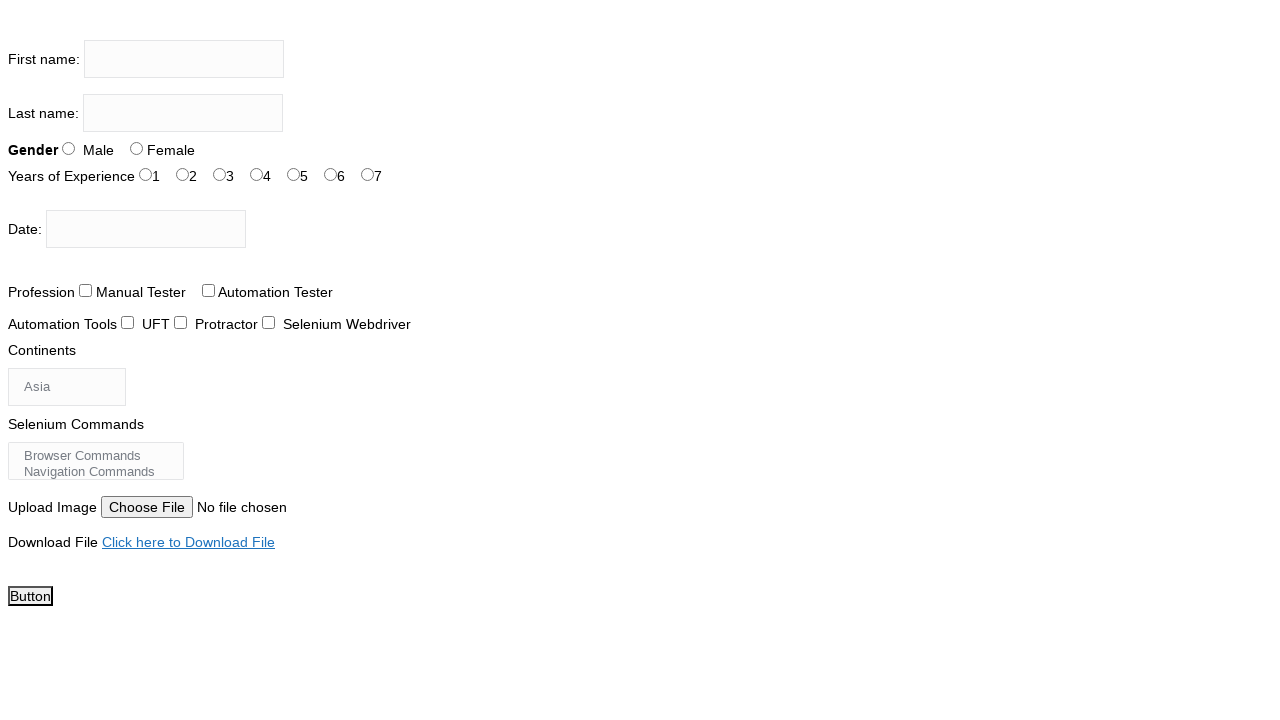

Located the 'Years of Experience' label element
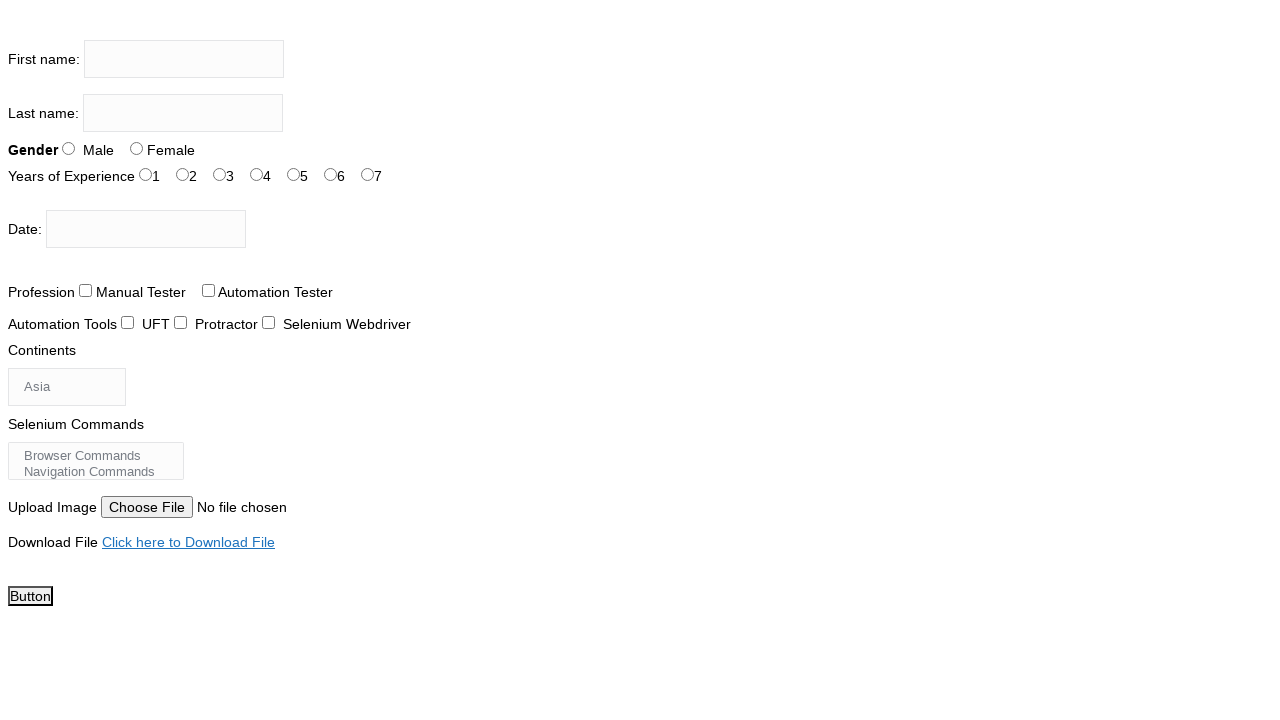

Clicked the experience radio button (exp-2) positioned to the right of the Years of Experience label at (220, 174) on #exp-2
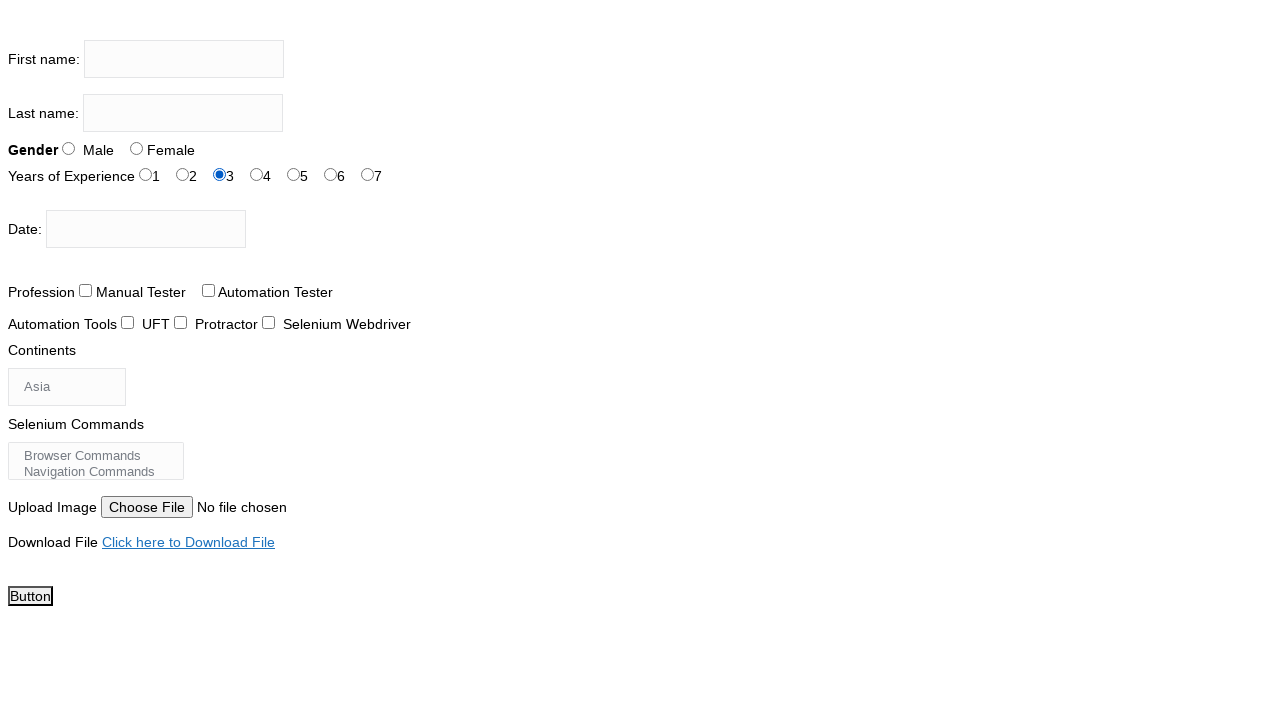

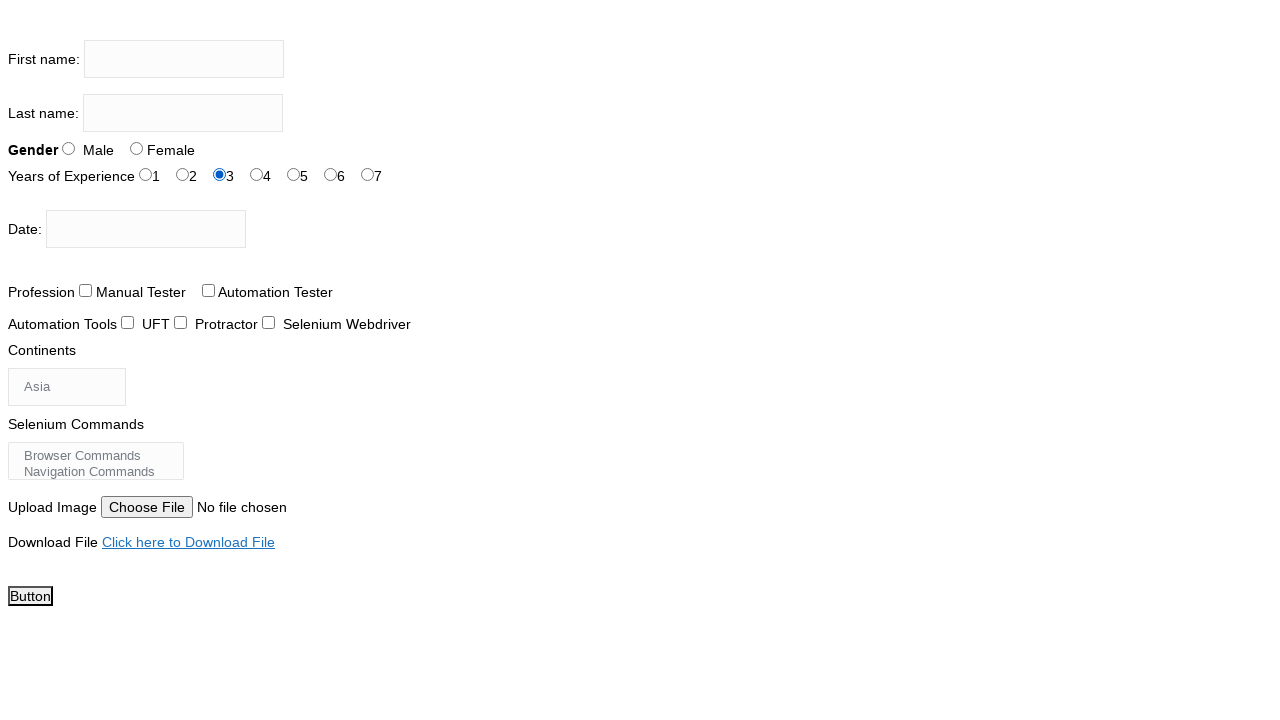